Tests navigation to the Homepage and verifies the page loads correctly with proper structure.

Starting URL: https://candlefish.ai

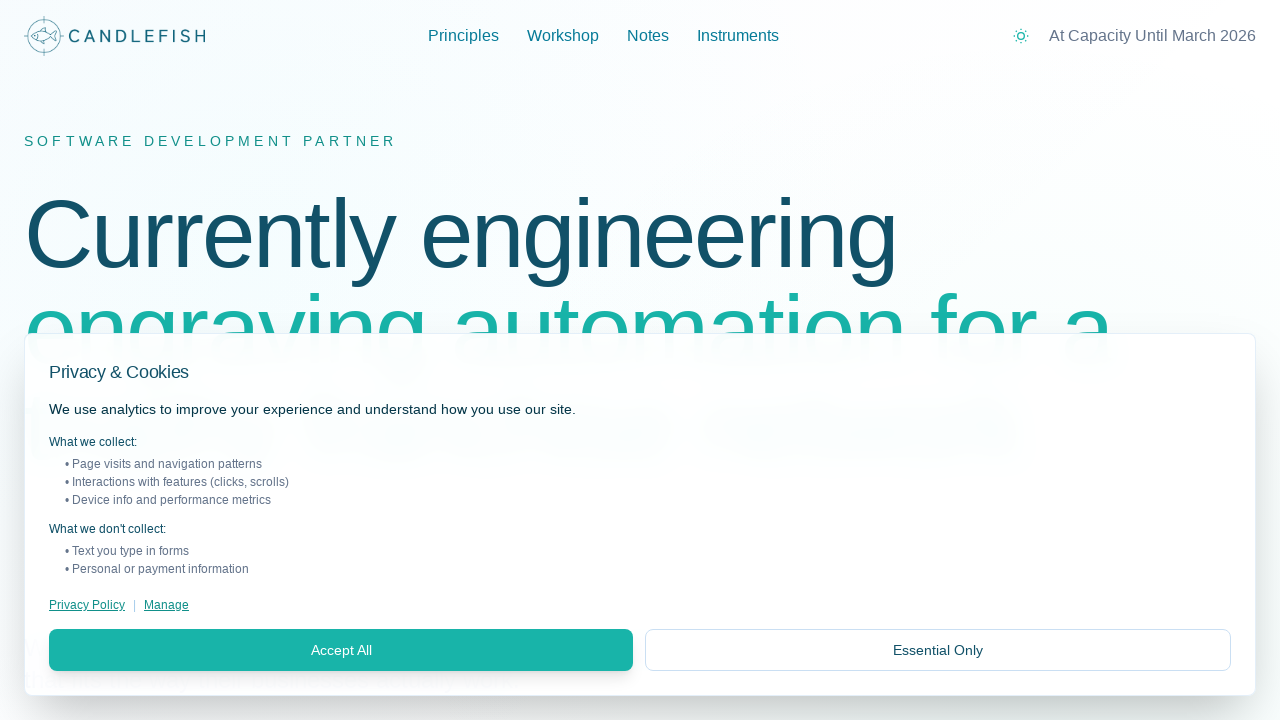

Waited for page to reach networkidle state
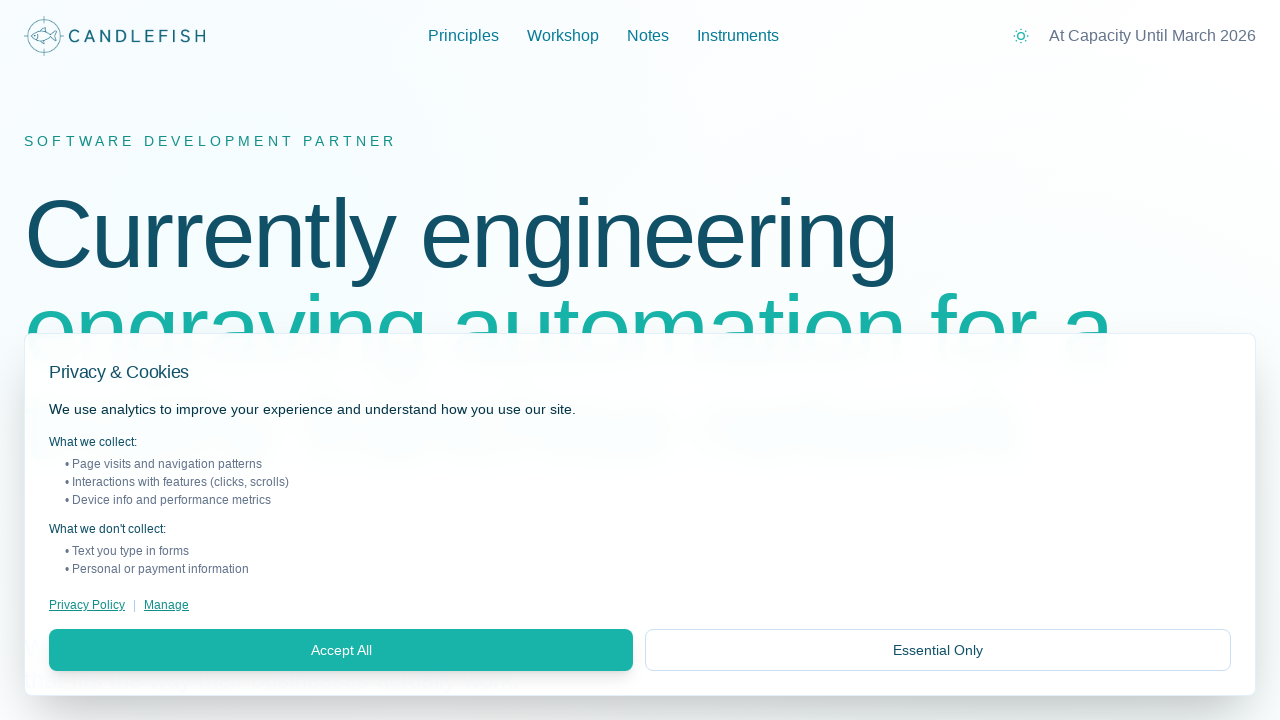

Body element is visible
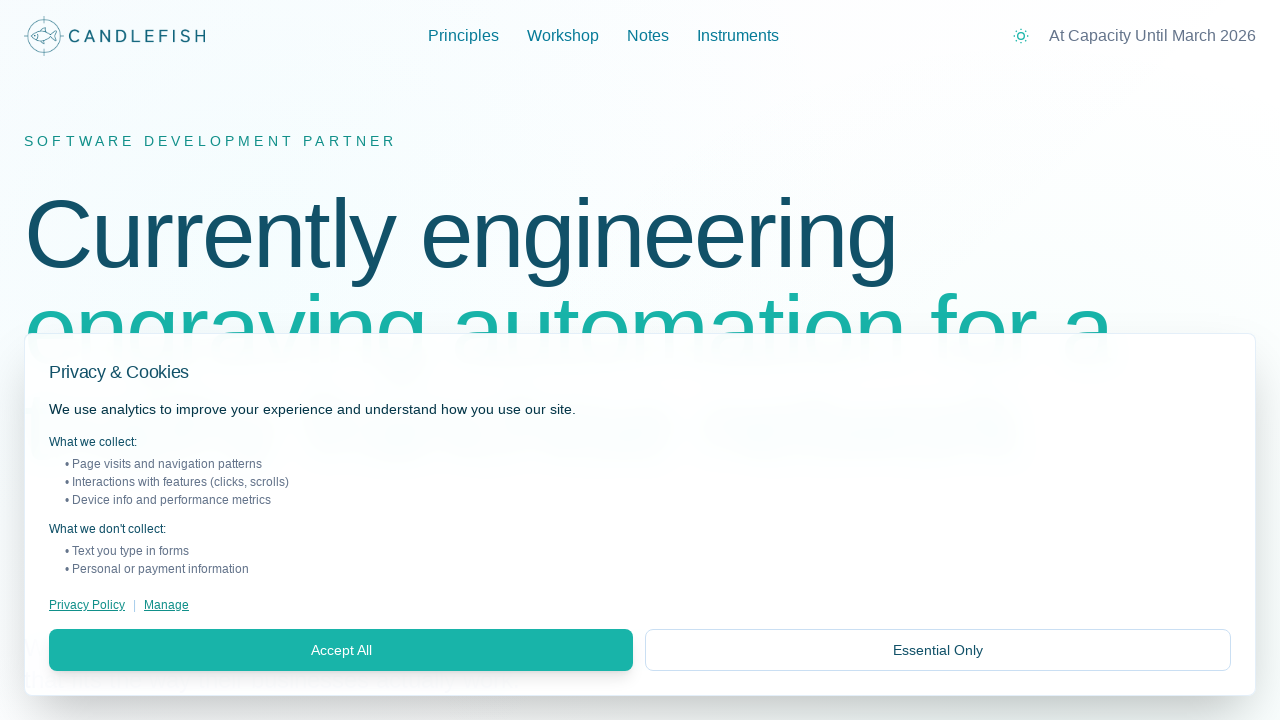

Navigation element is visible
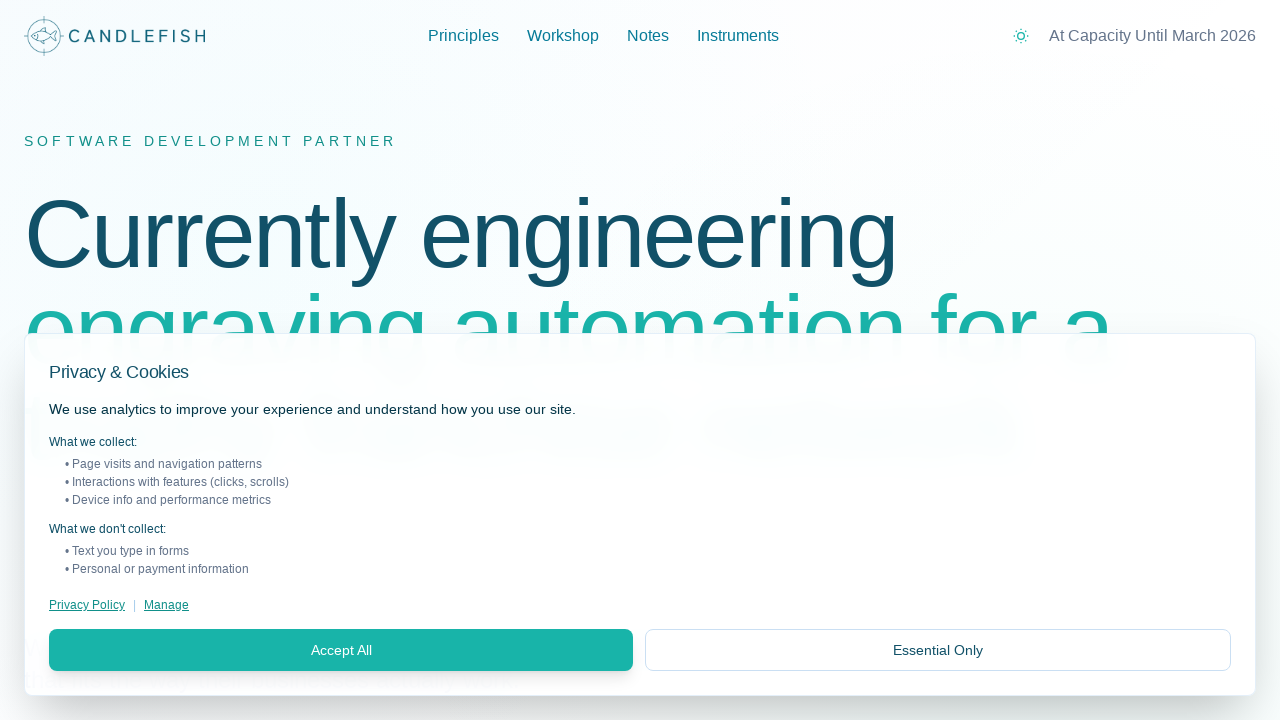

Main content area is visible
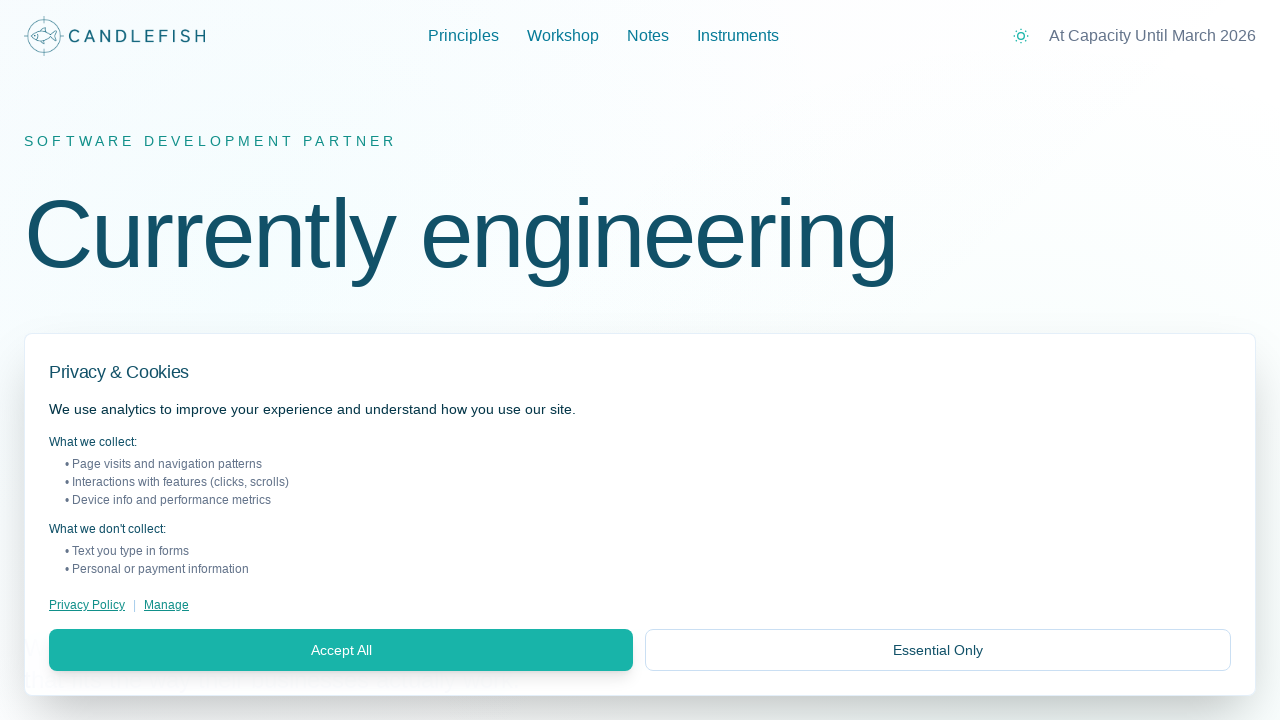

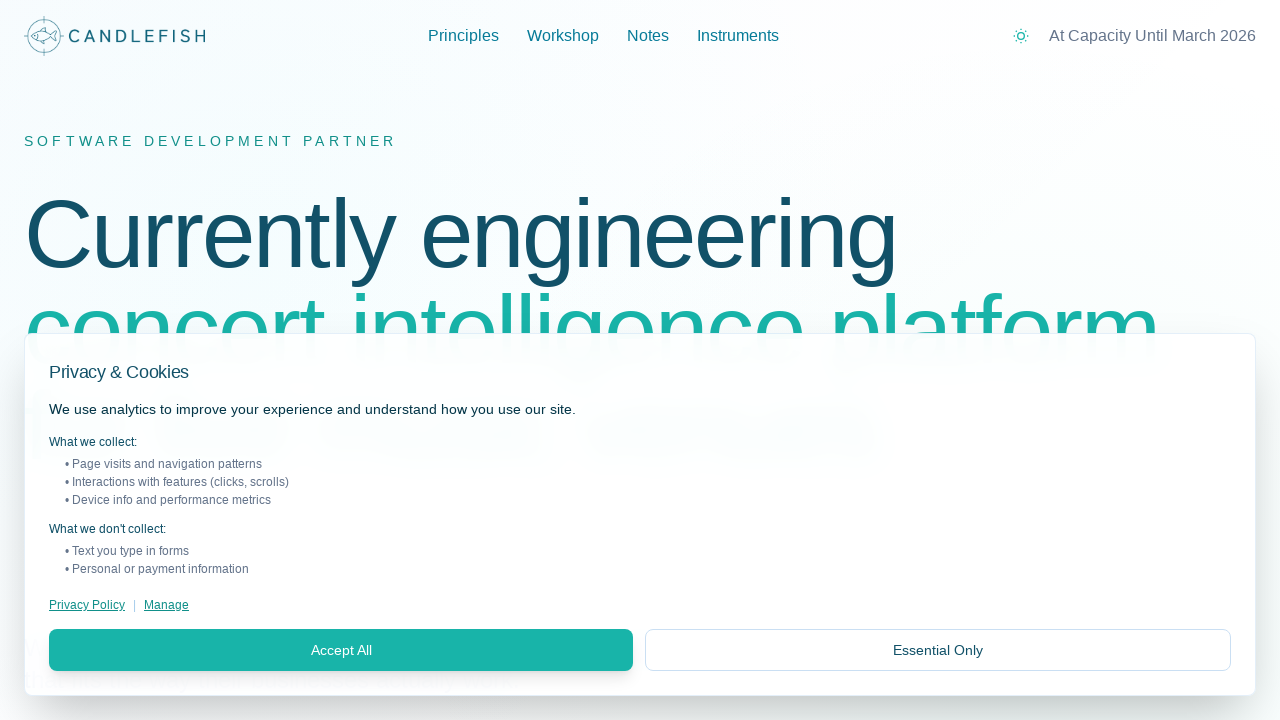